Opens the WCHT (Wakefield and District Housing) website and maximizes the browser window to verify the page loads successfully.

Starting URL: https://www.wcht.org.uk/

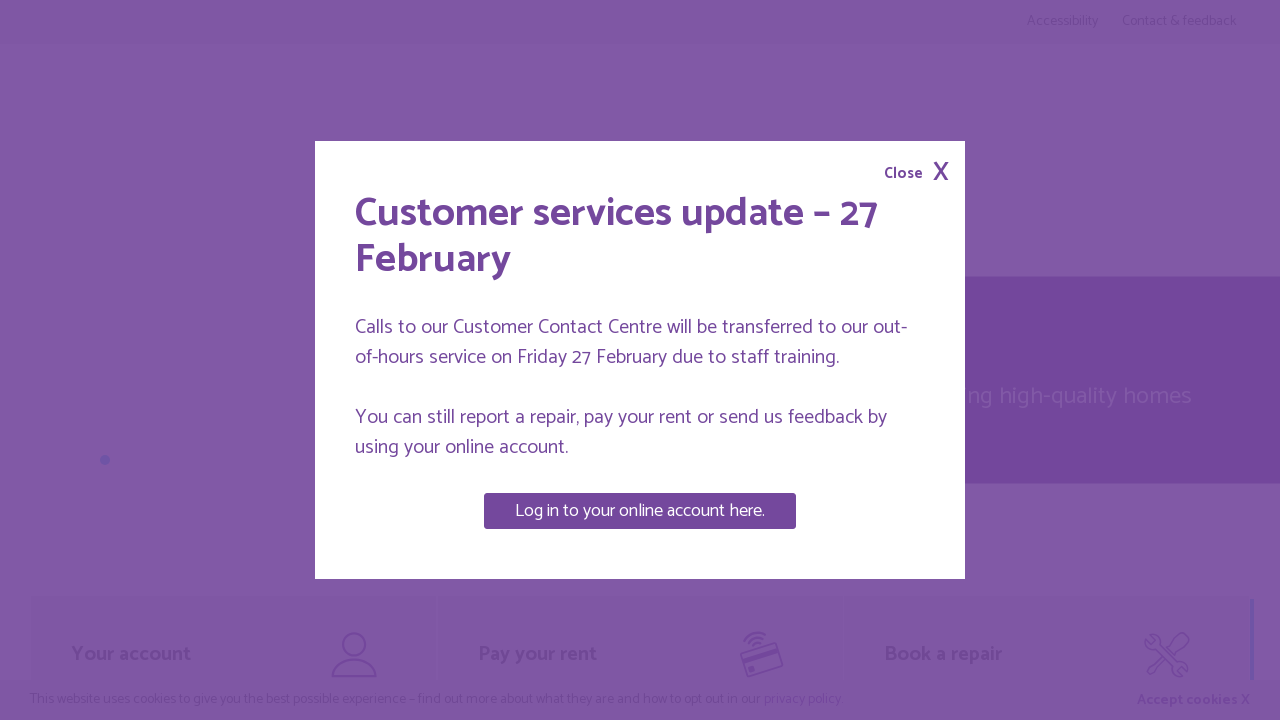

Set viewport size to 1920x1080 to maximize browser window
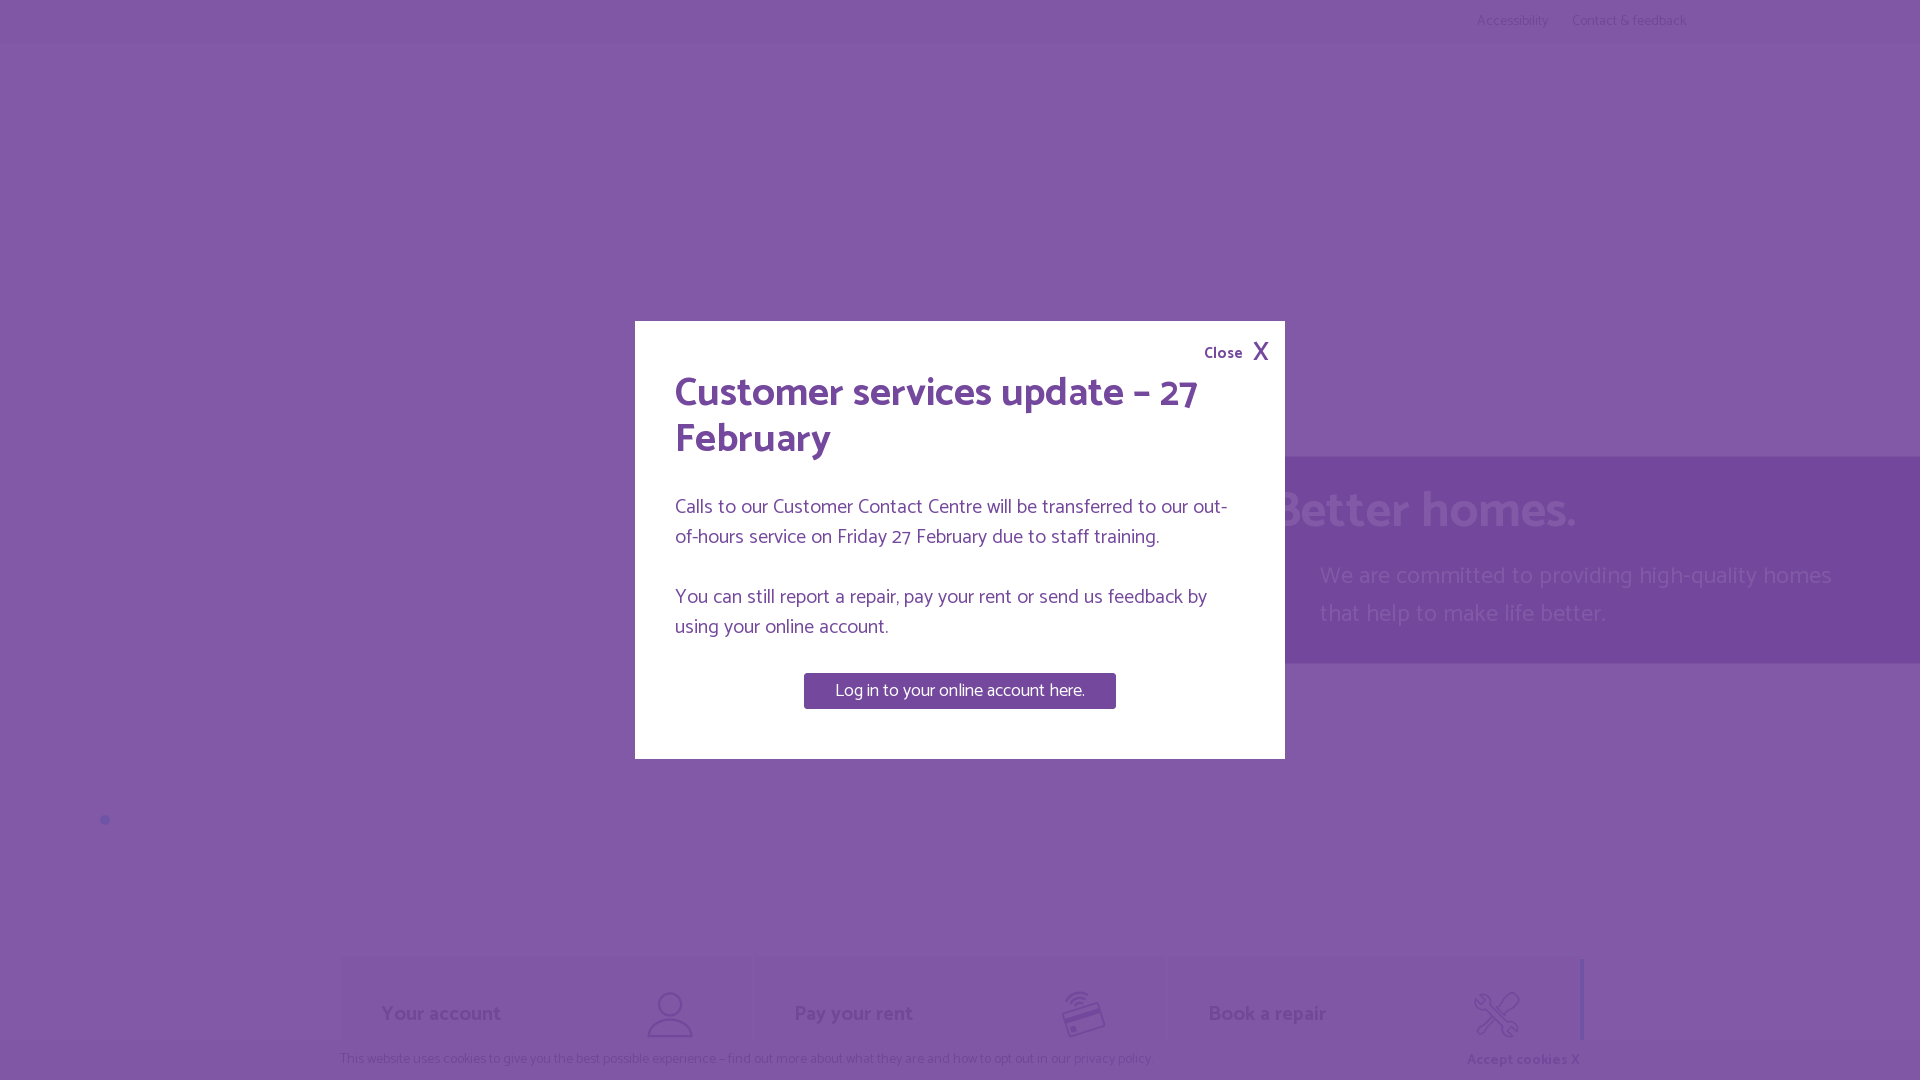

WCHT website page loaded successfully
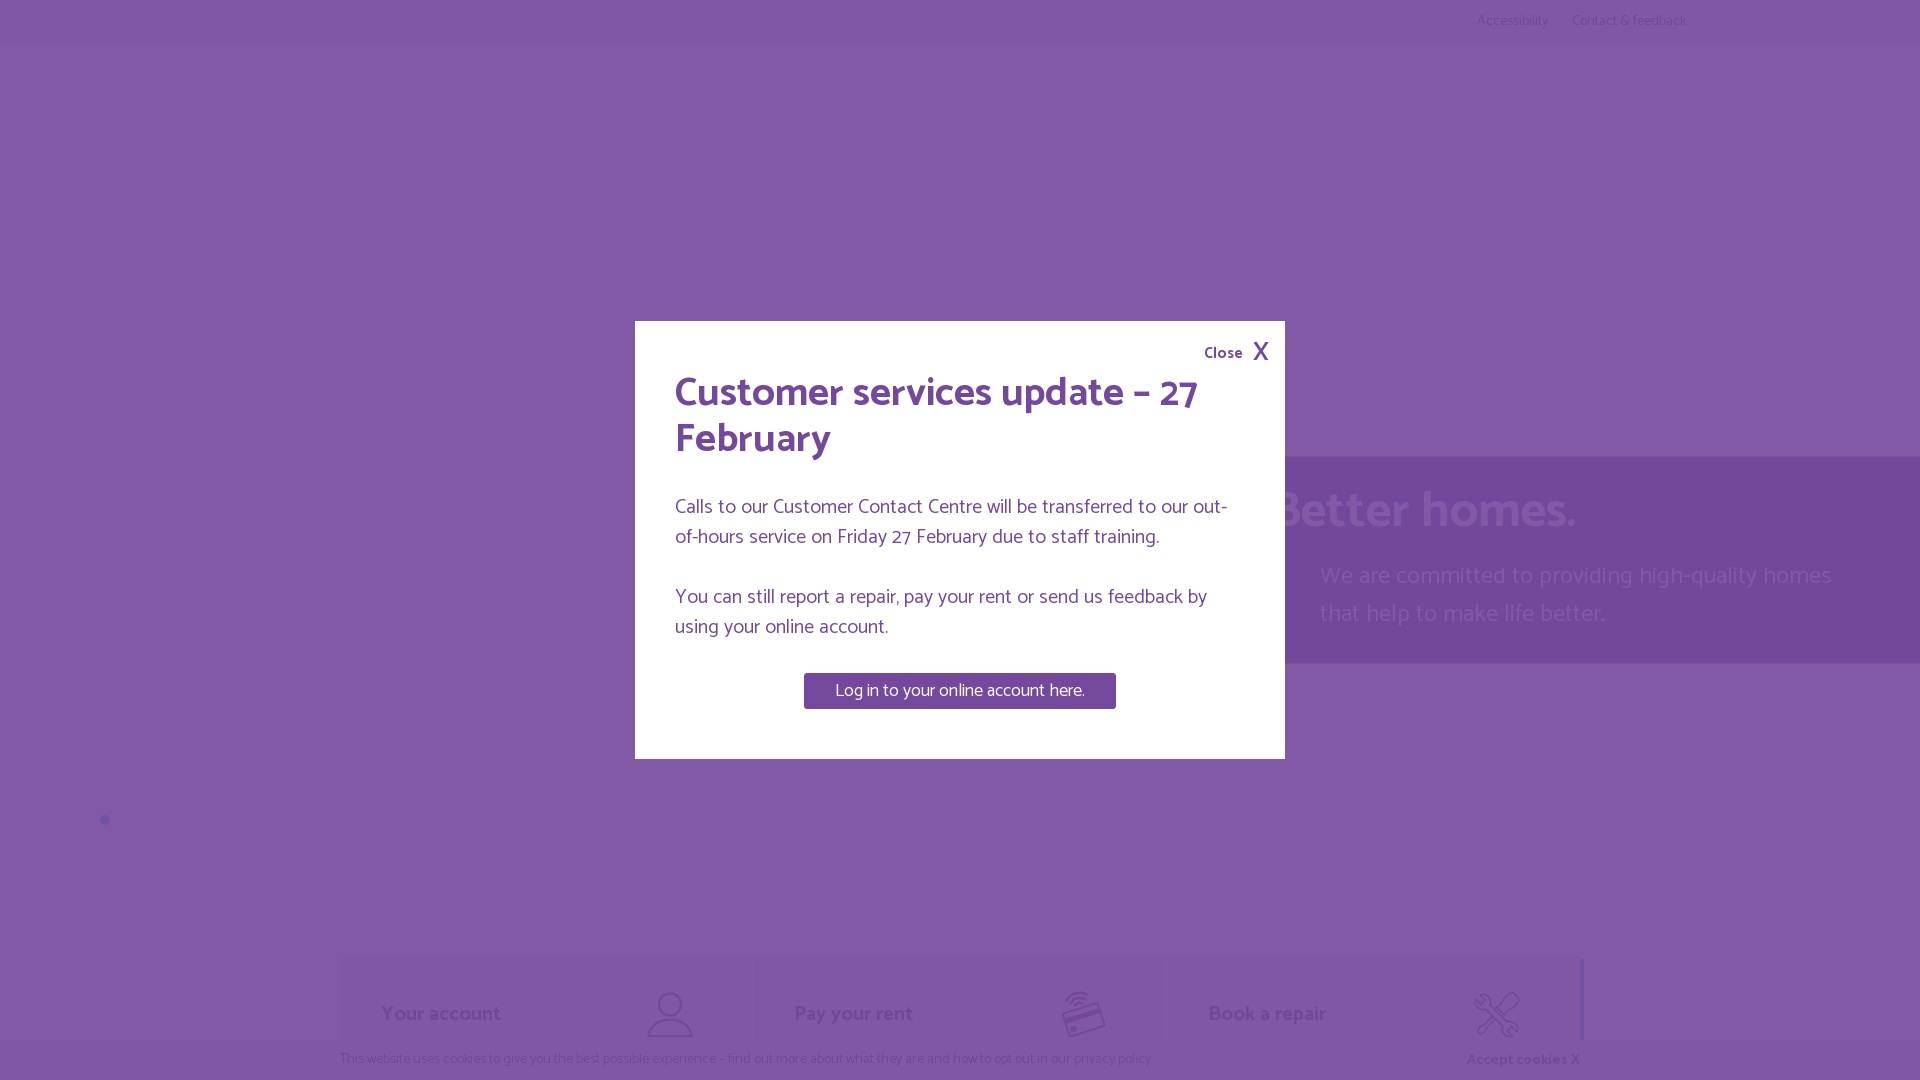

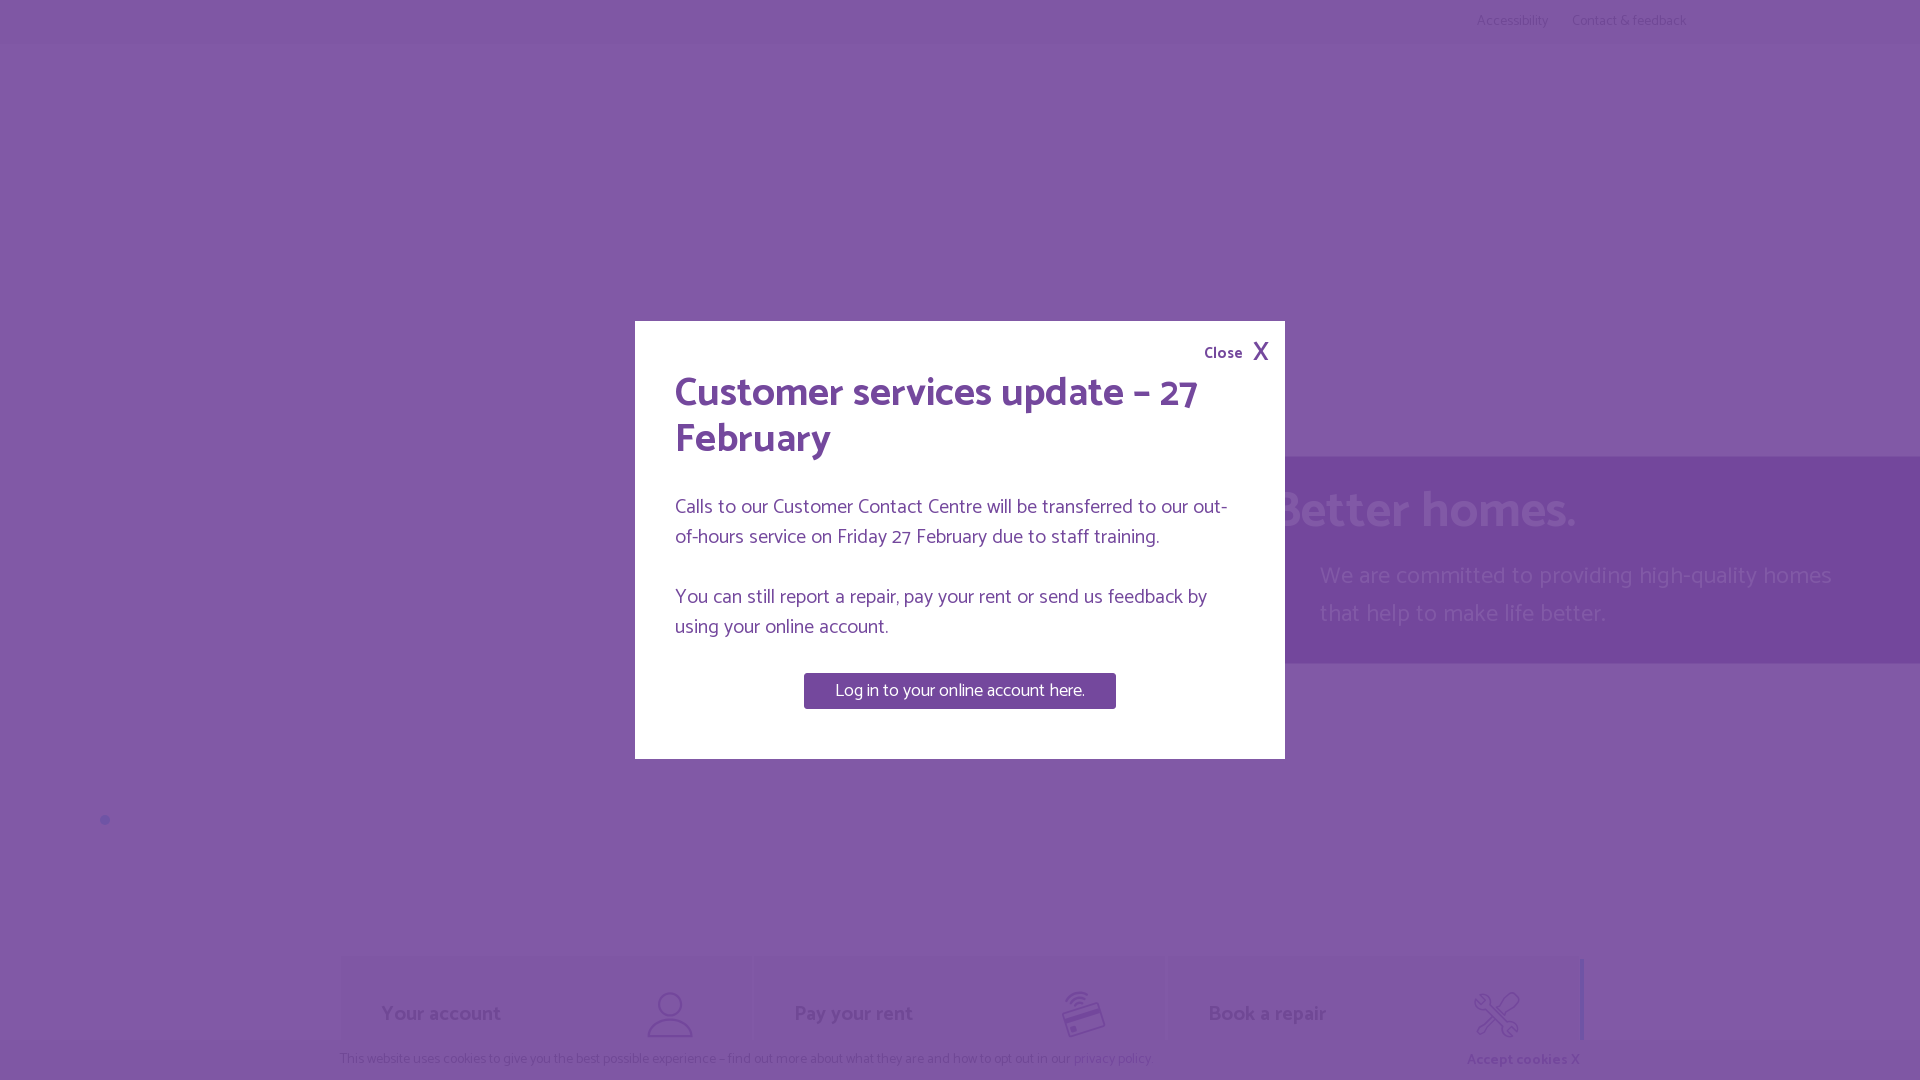